Tests the standard multi-select dropdown by selecting "Volvo" from the cars list

Starting URL: https://demoqa.com/select-menu

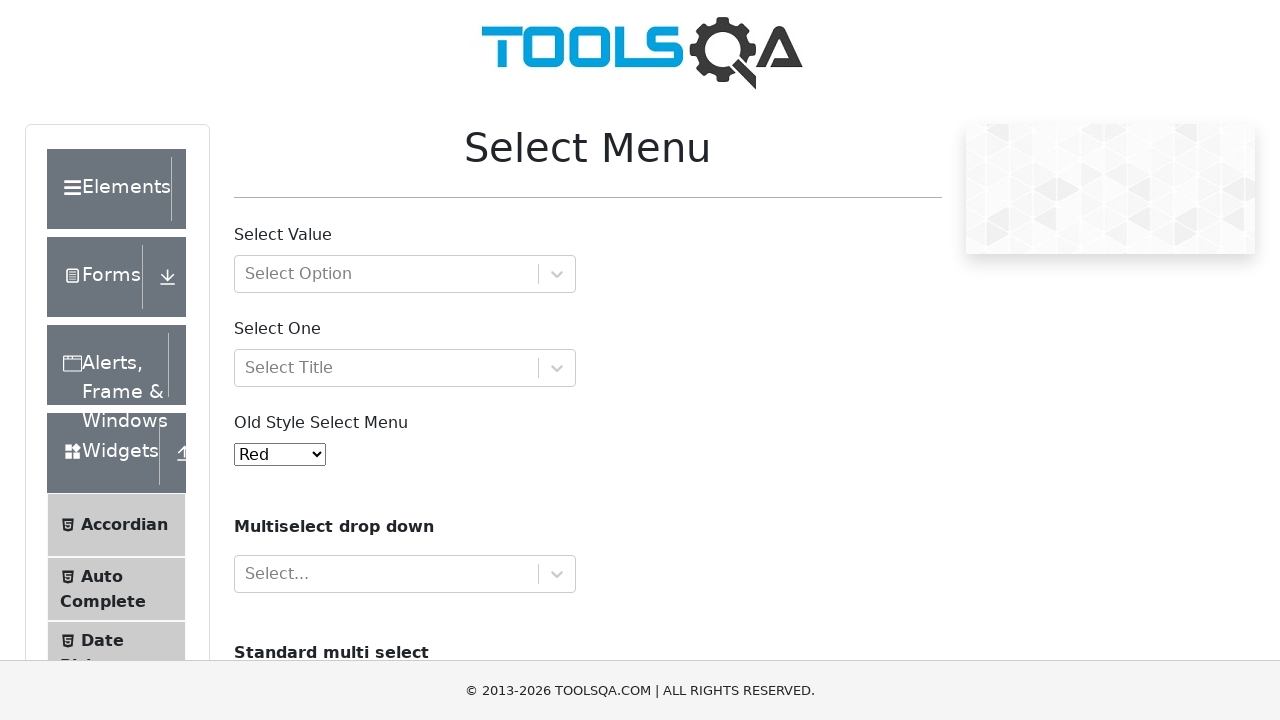

Navigated to select menu demo page
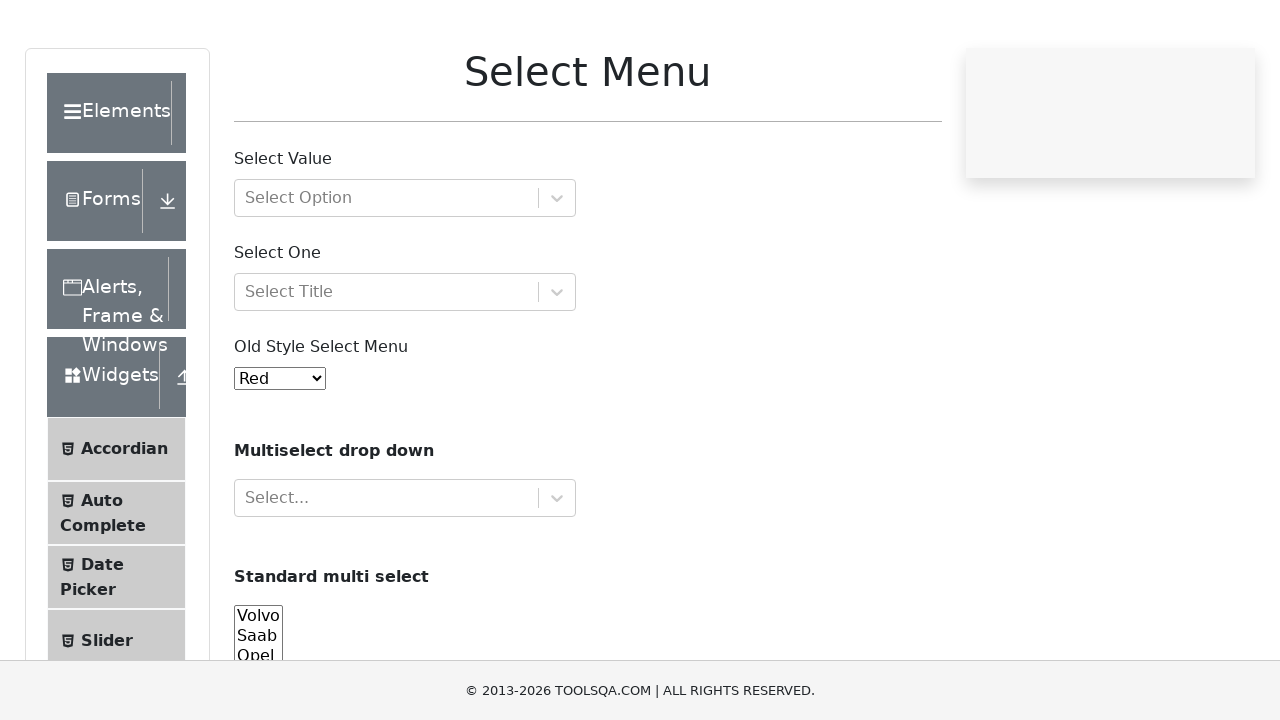

Selected 'Volvo' from the cars dropdown on #cars
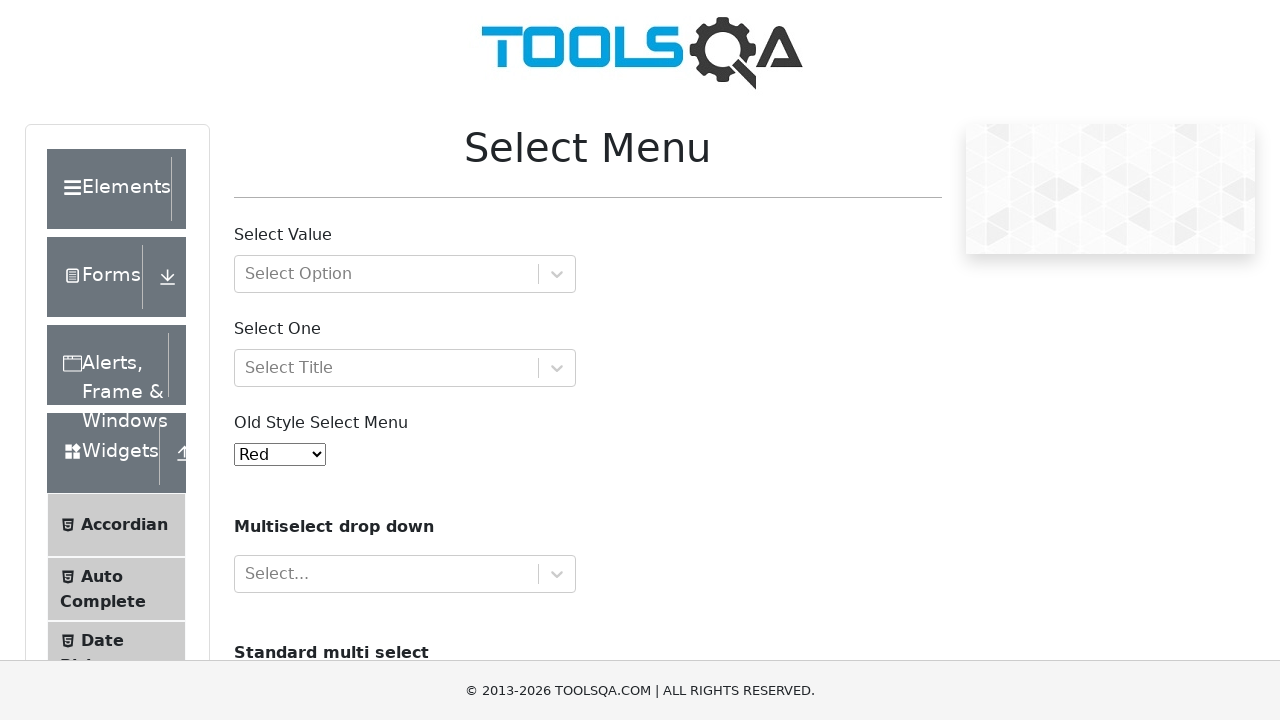

Verified that Volvo option is checked in the dropdown
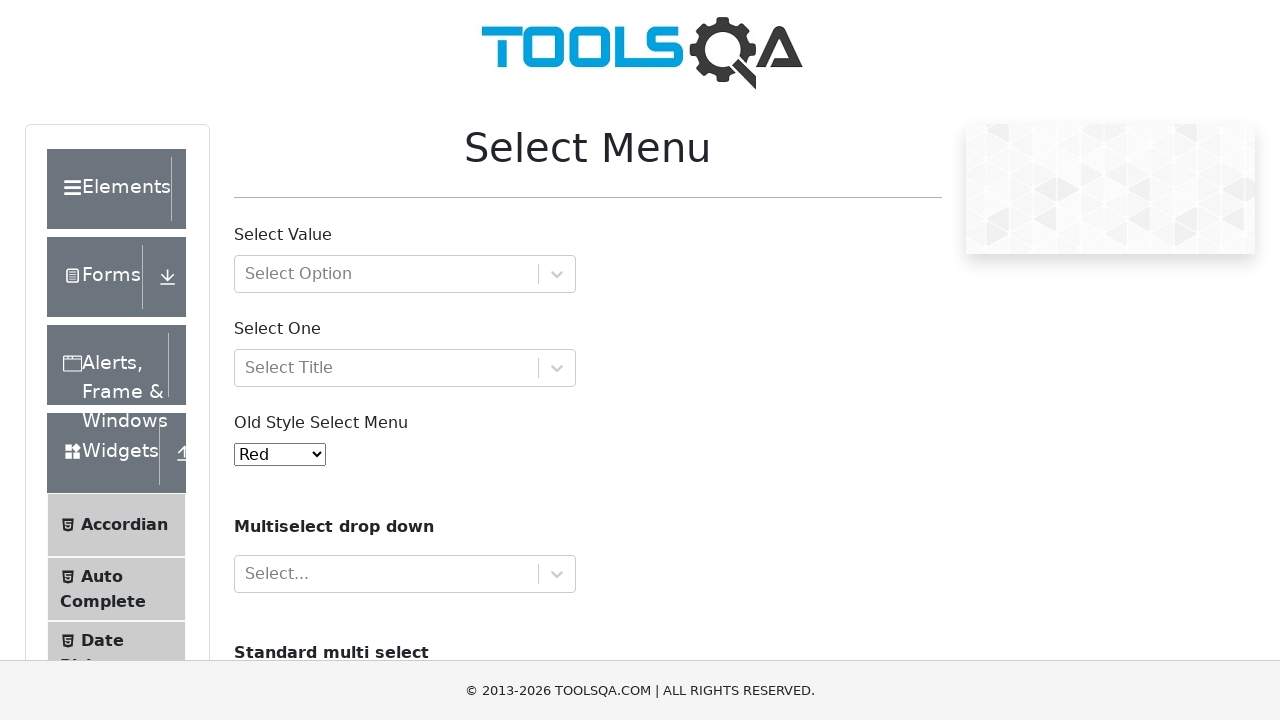

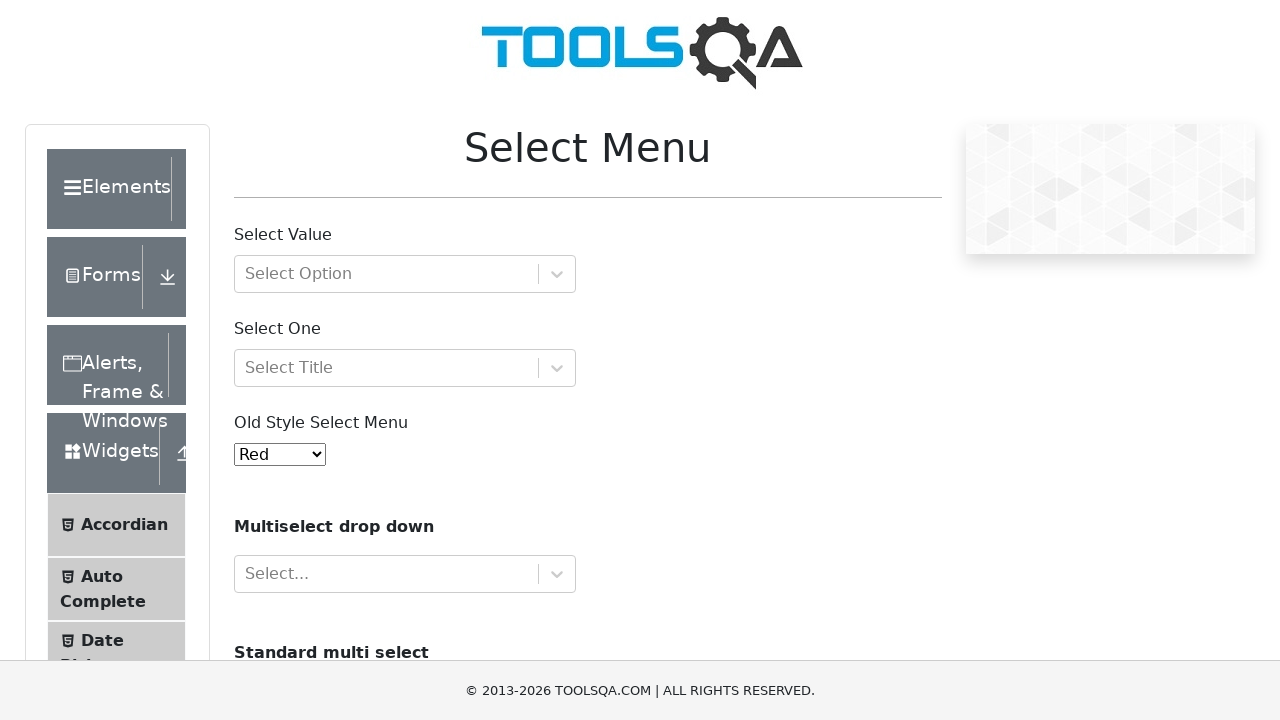